Tests jQuery UI accordion functionality by clicking on Section2 and verifying its content

Starting URL: https://jqueryui.com/accordion/

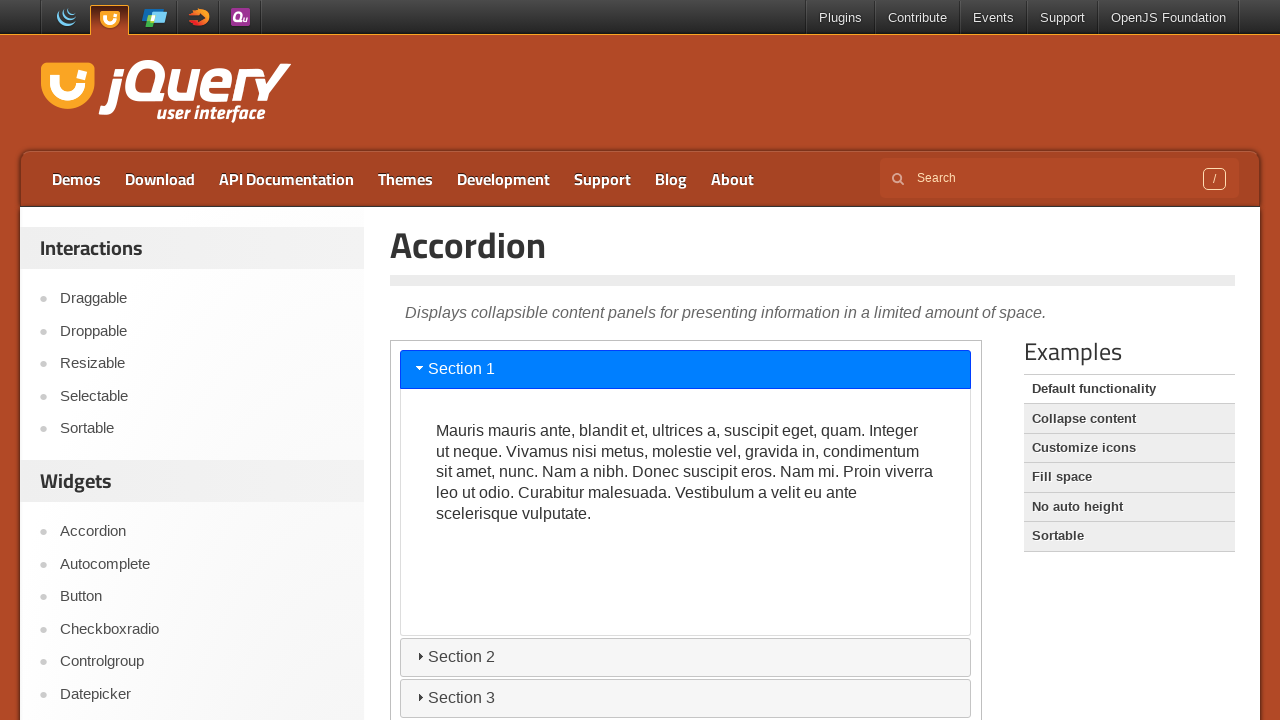

Clicked on Section 2 header in jQuery UI accordion within iframe at (686, 657) on iframe >> nth=0 >> internal:control=enter-frame >> #ui-id-3
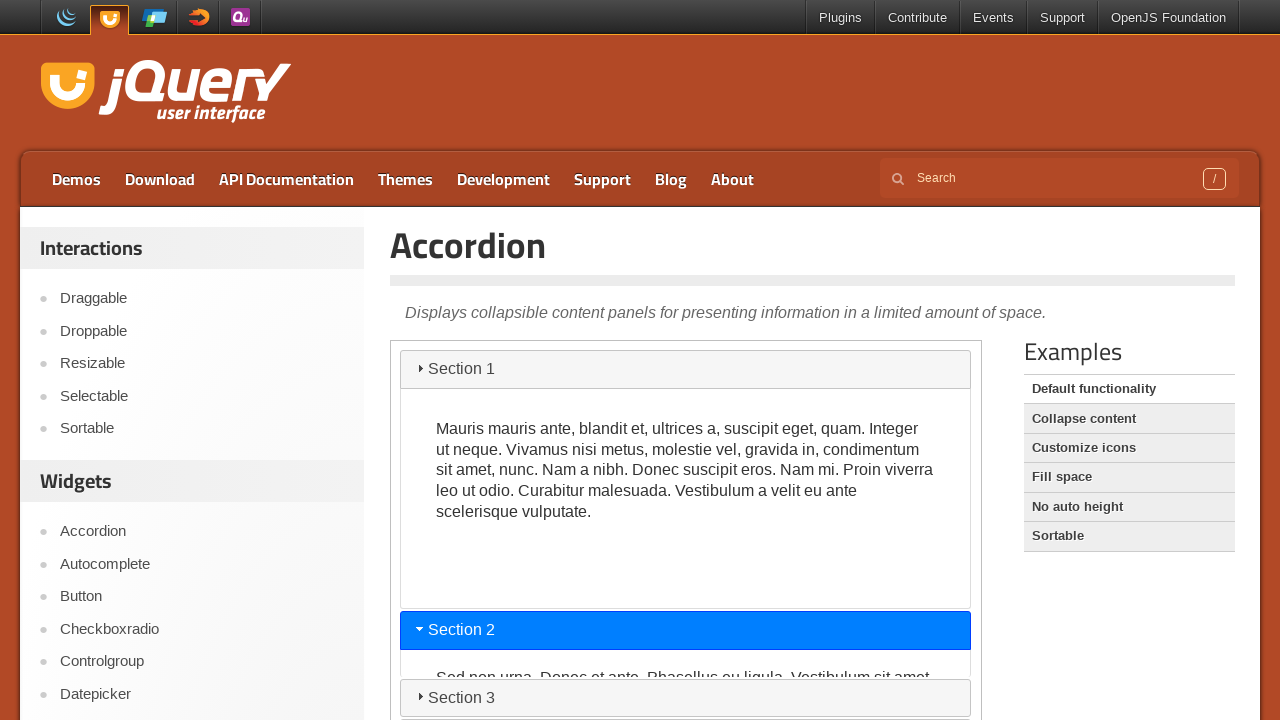

Retrieved text content from Section 2
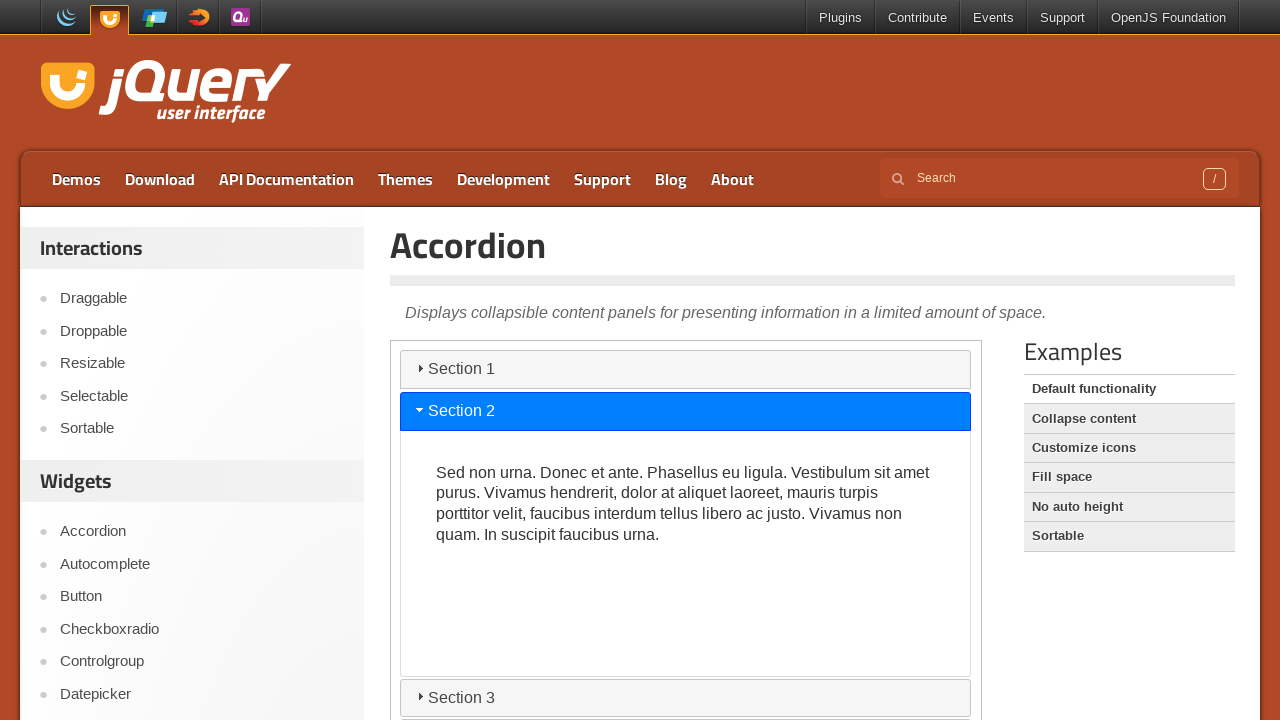

Verified that Section 2 content contains expected text 'Sed non urna.'
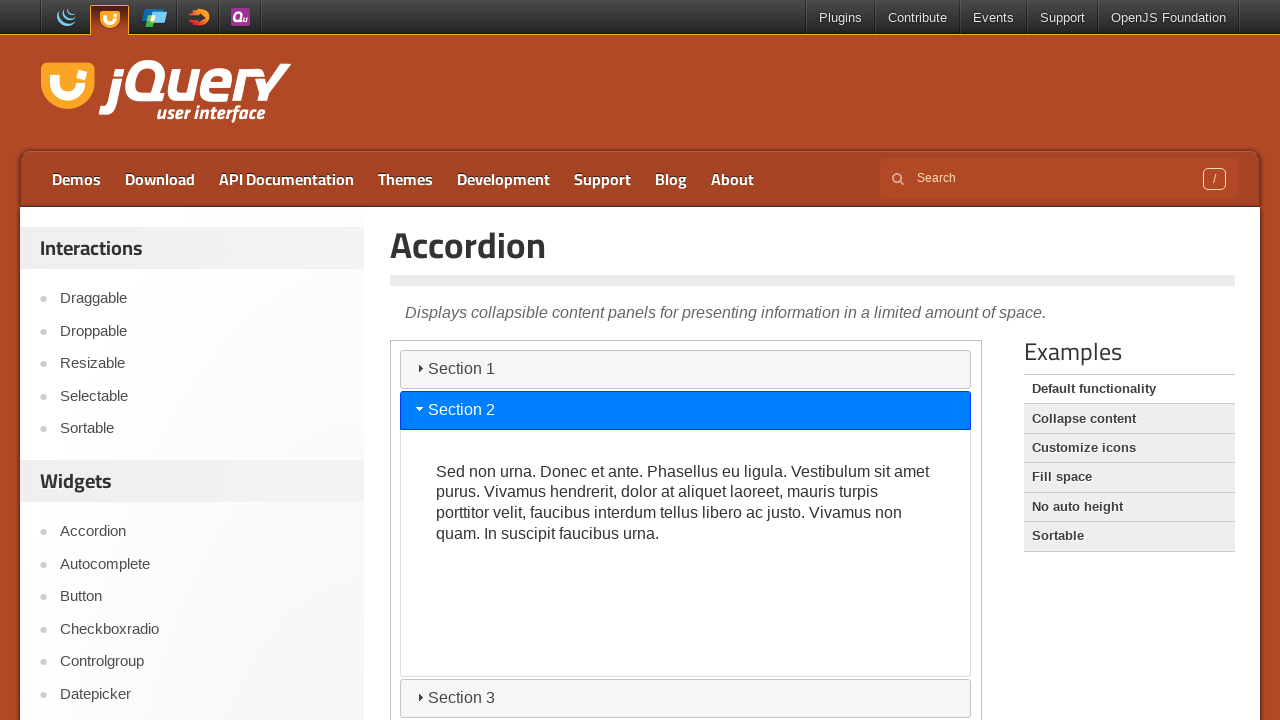

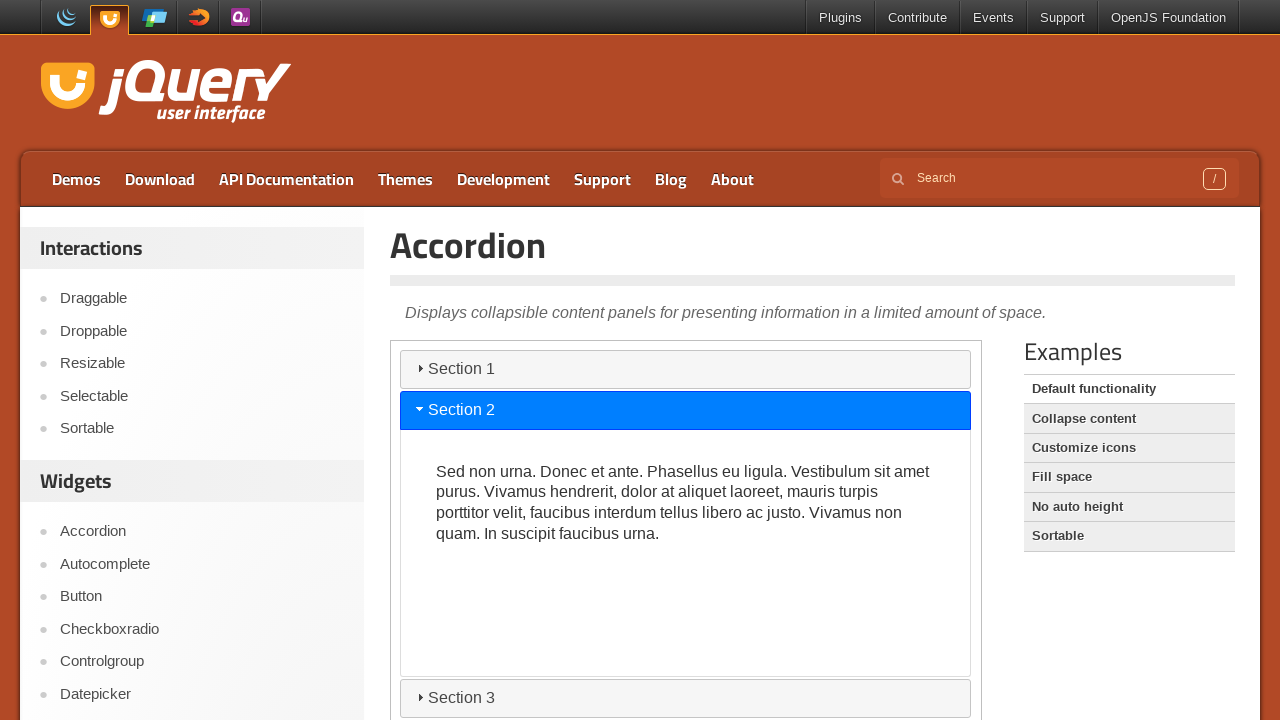